Navigates to the TruGlobal website homepage and waits for the page to fully load

Starting URL: https://www.truglobal.com/

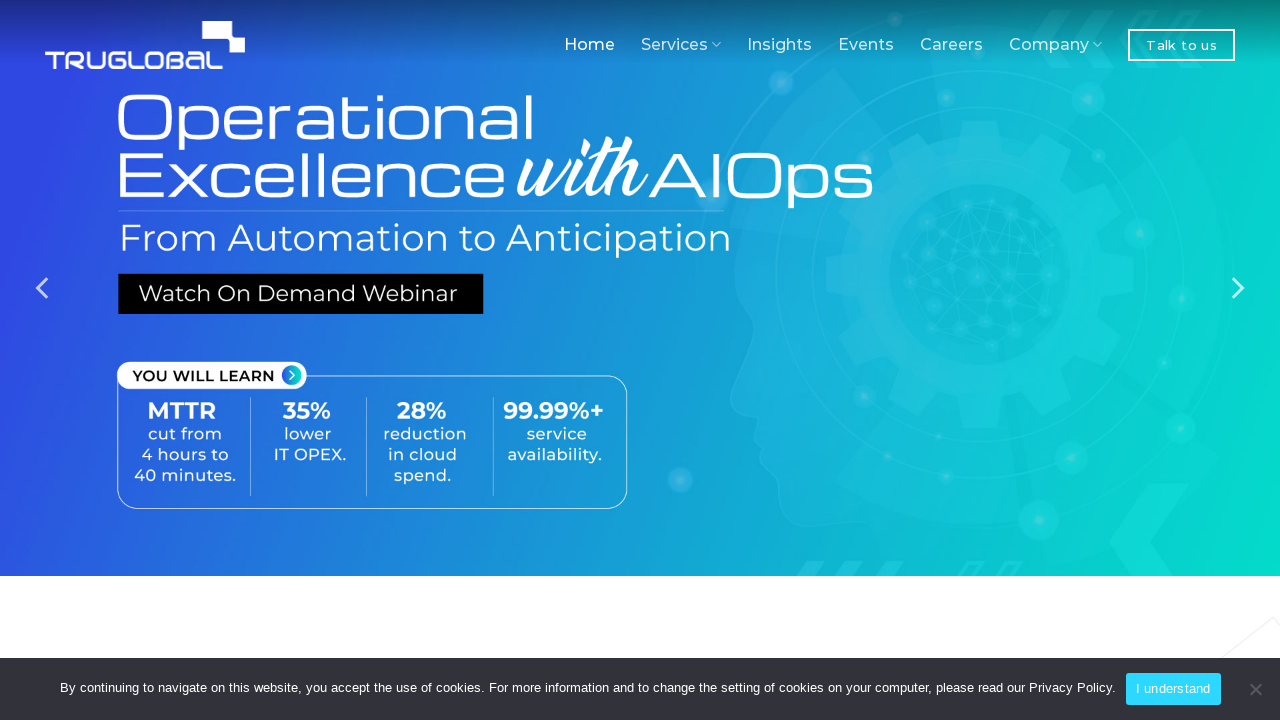

Navigated to TruGlobal homepage at https://www.truglobal.com/
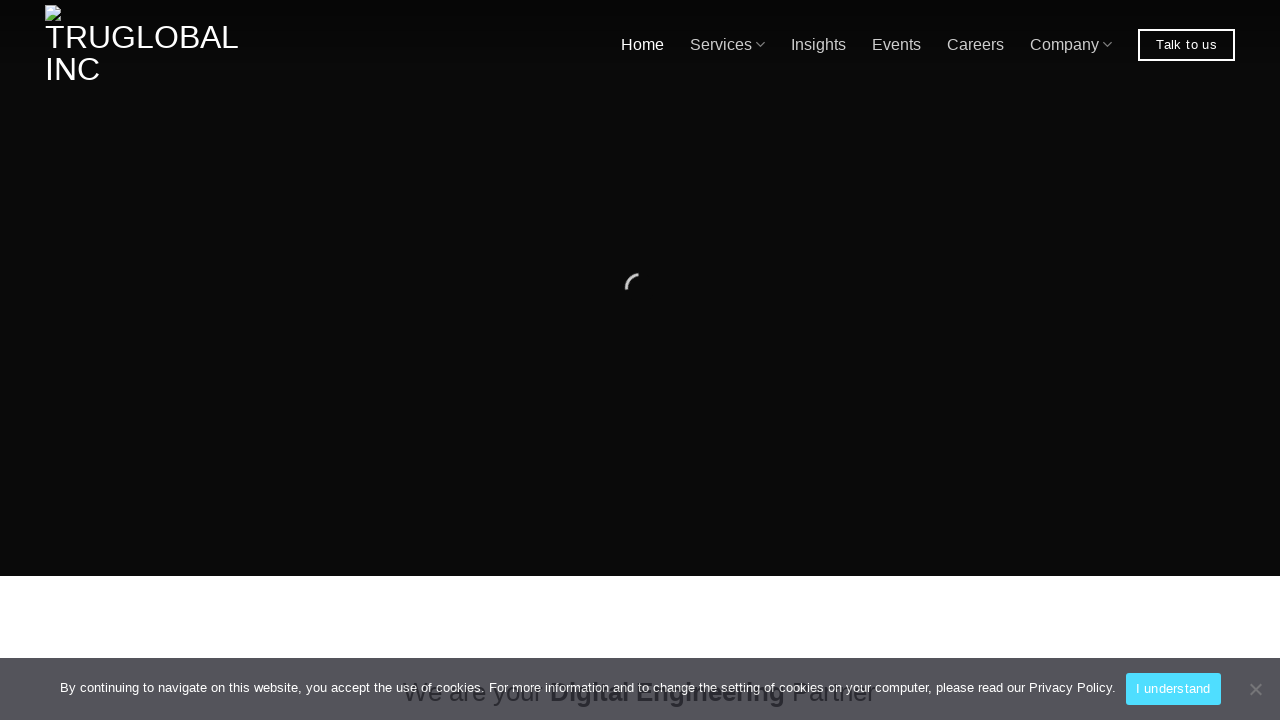

Waited for page to reach networkidle state
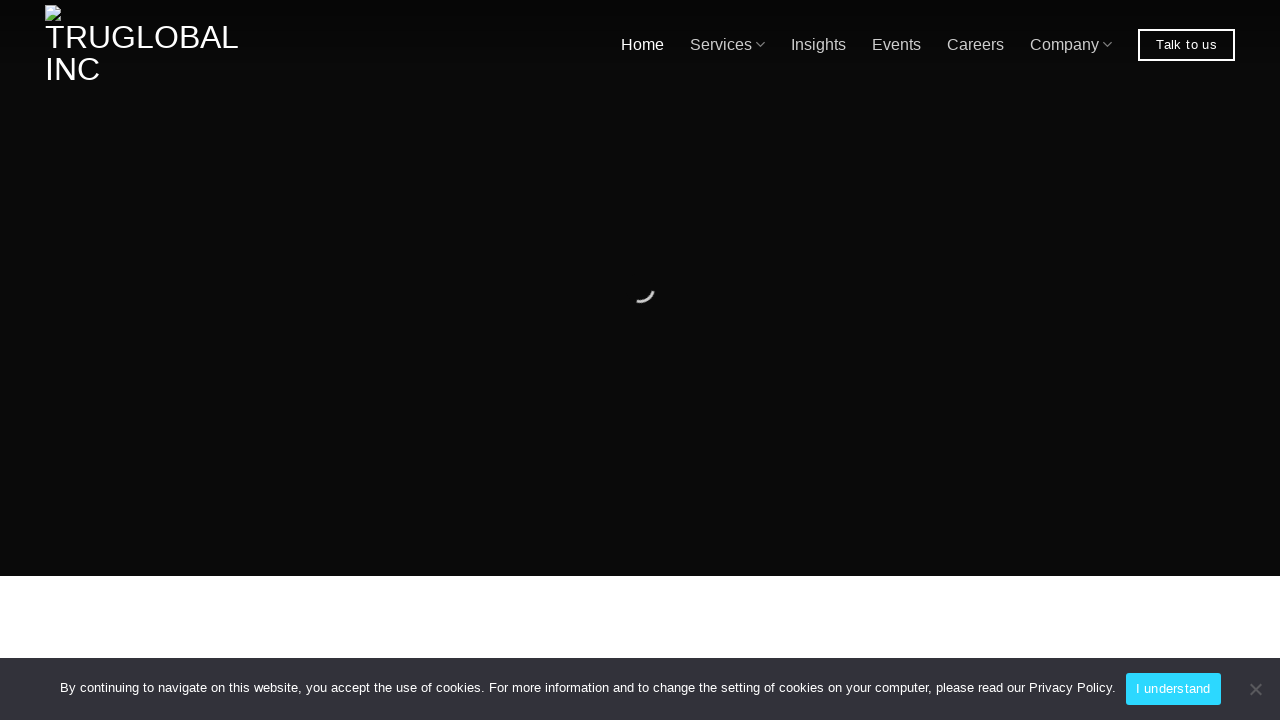

Waited 2000ms to ensure main content is fully rendered
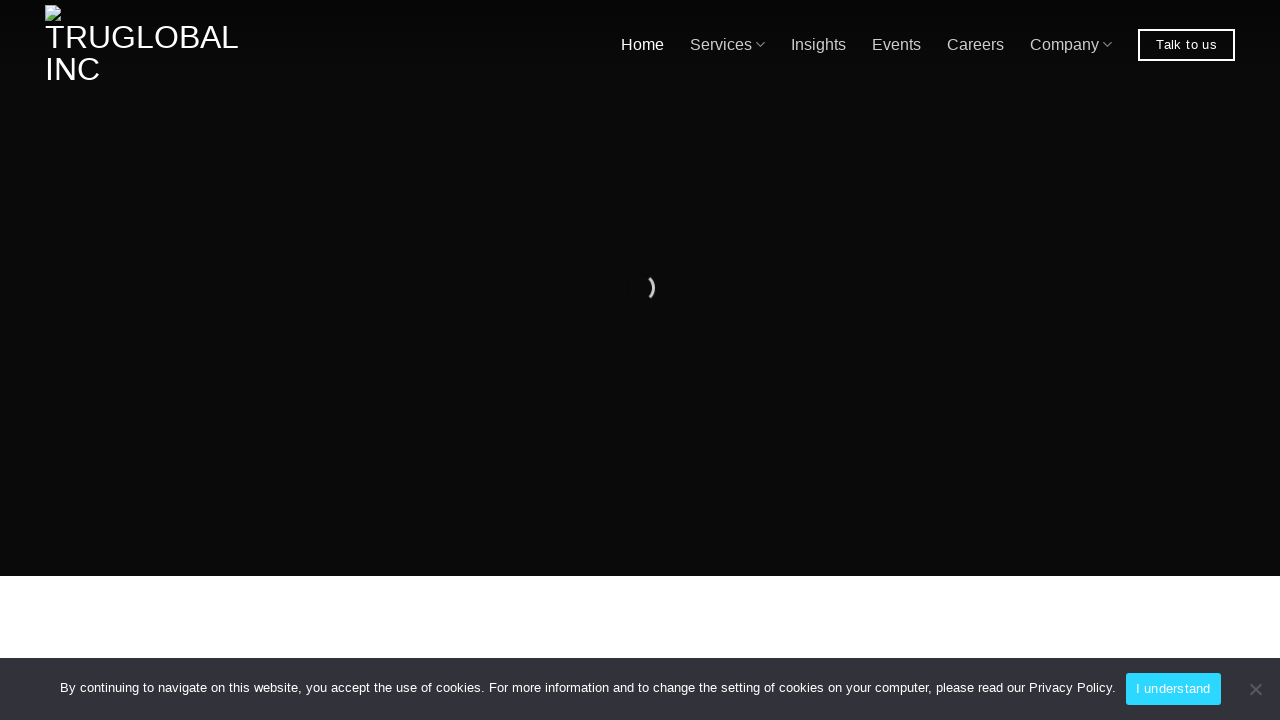

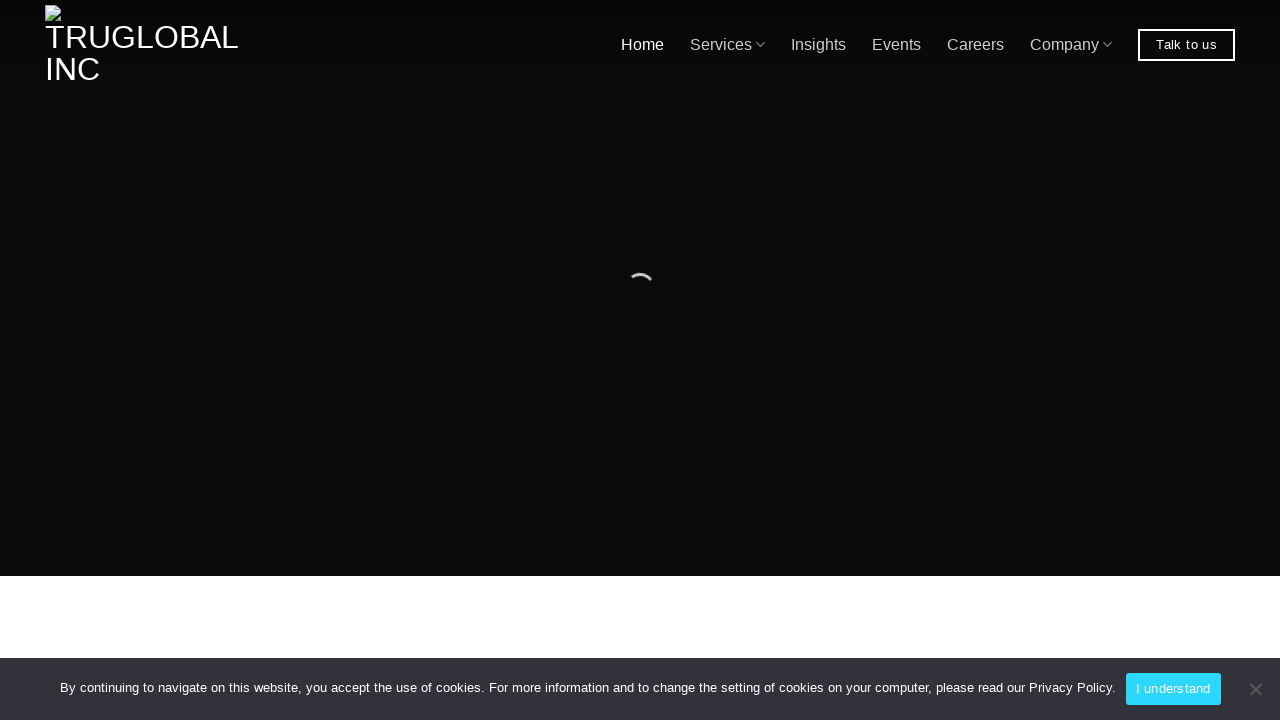